Tests JavaScript prompt dialog by clicking the prompt button, entering text, and accepting the dialog

Starting URL: https://the-internet.herokuapp.com/javascript_alerts

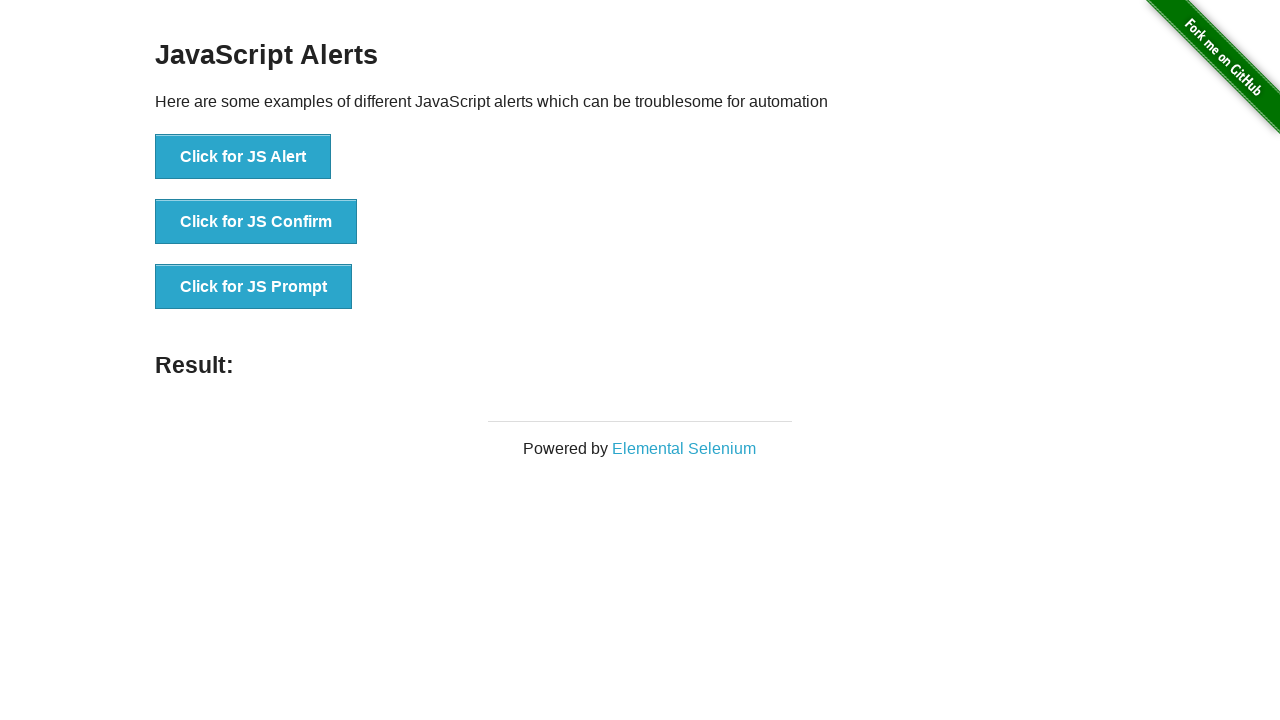

Registered dialog handler to accept prompt with text 'I want to write 'anything''
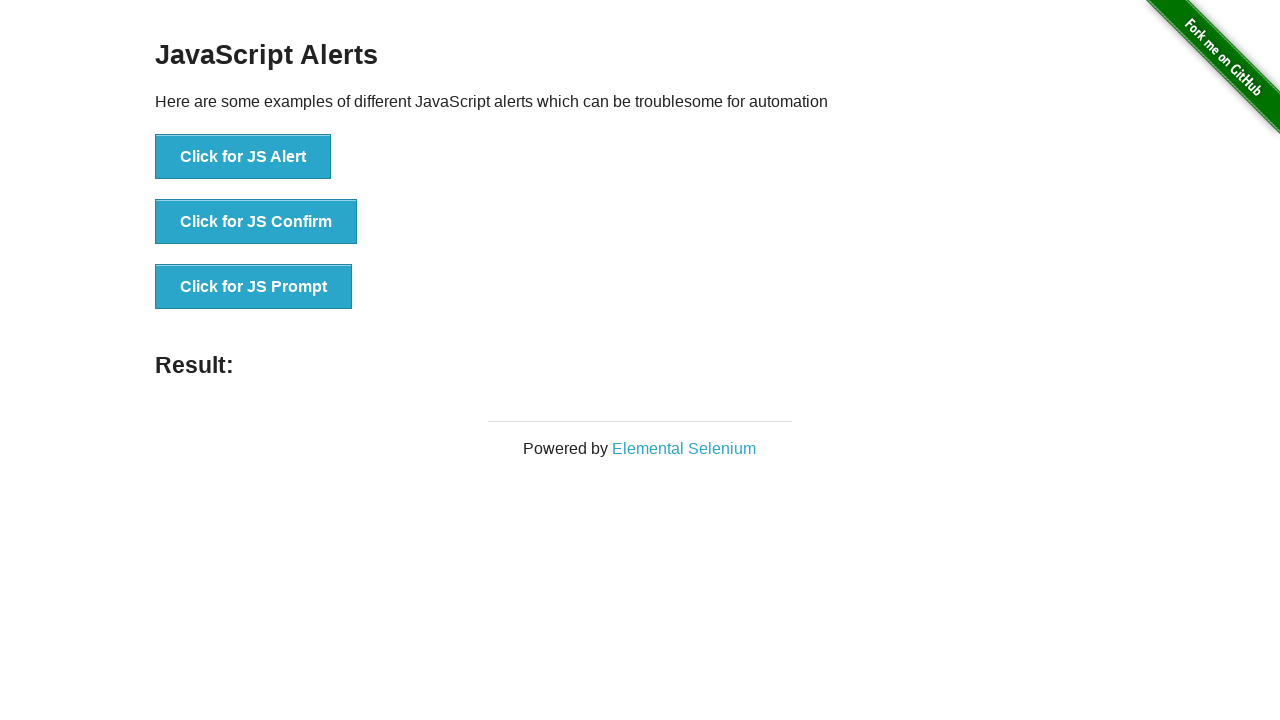

Clicked the JavaScript prompt button at (254, 287) on xpath=//button[text()='Click for JS Prompt']
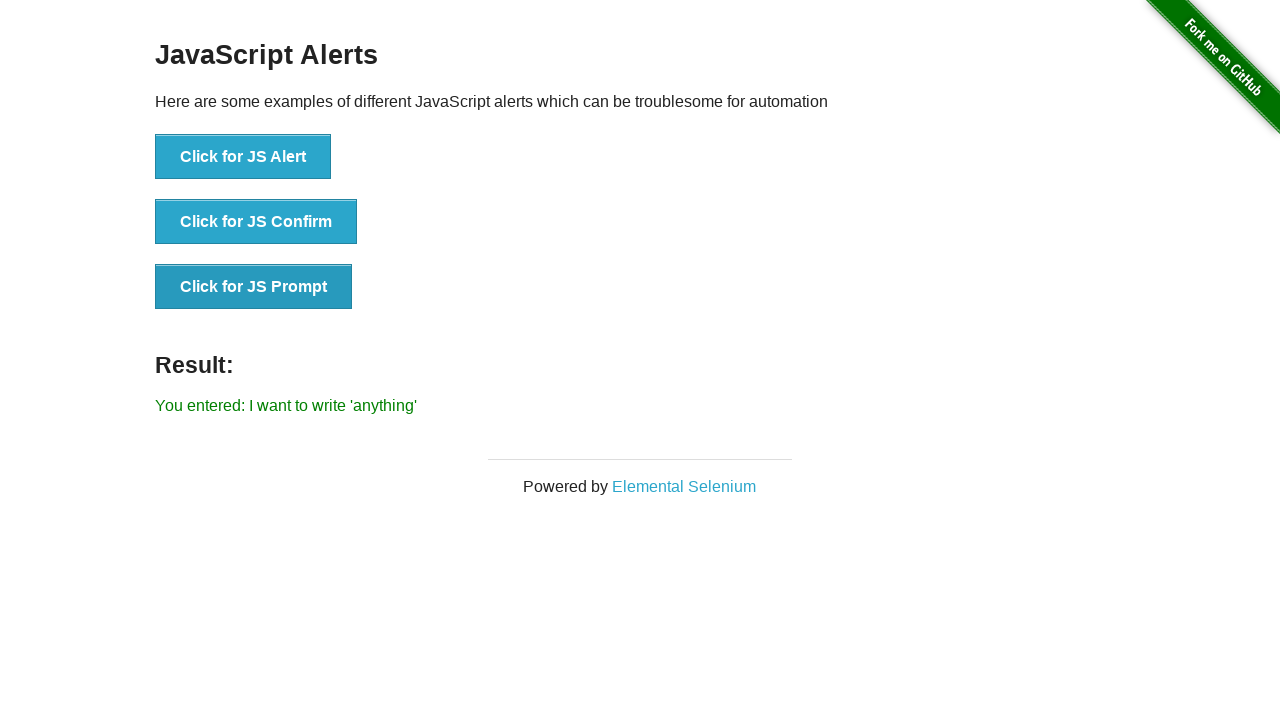

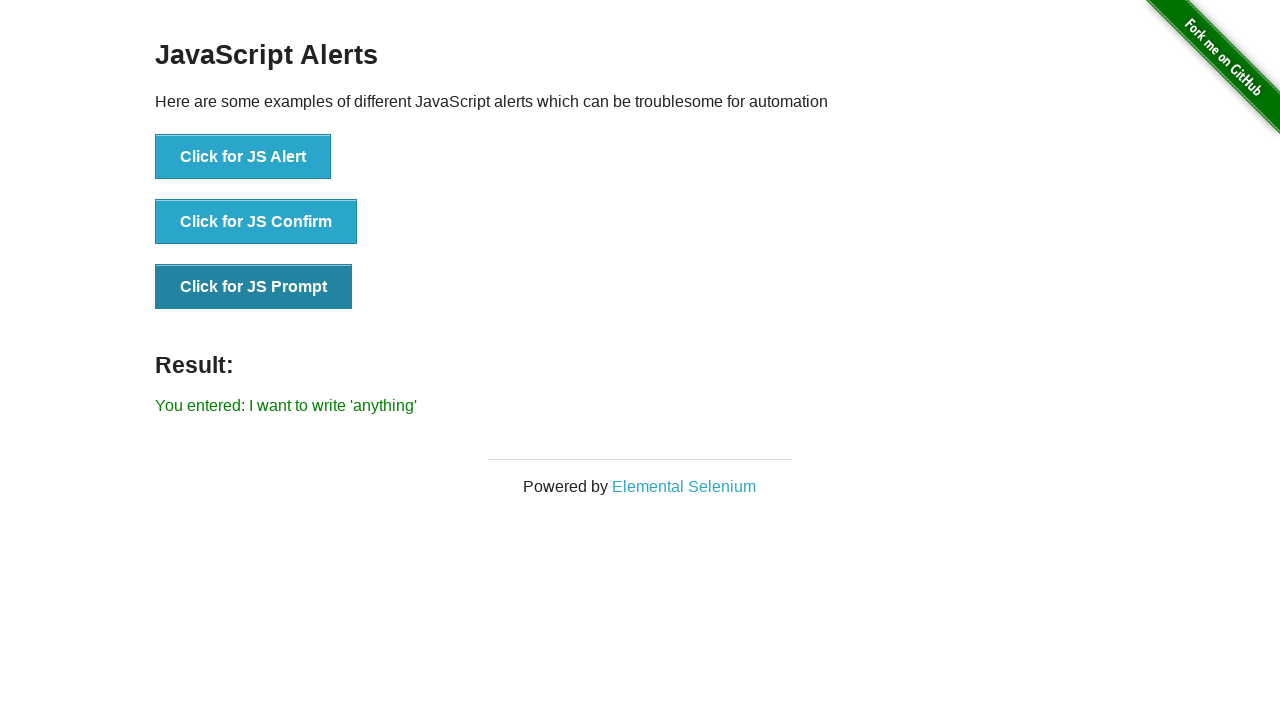